Demonstrates injecting jQuery and jQuery Growl libraries into a page via JavaScript execution, then displaying various notification messages (standard, error, notice, and warning growl notifications).

Starting URL: http://the-internet.herokuapp.com

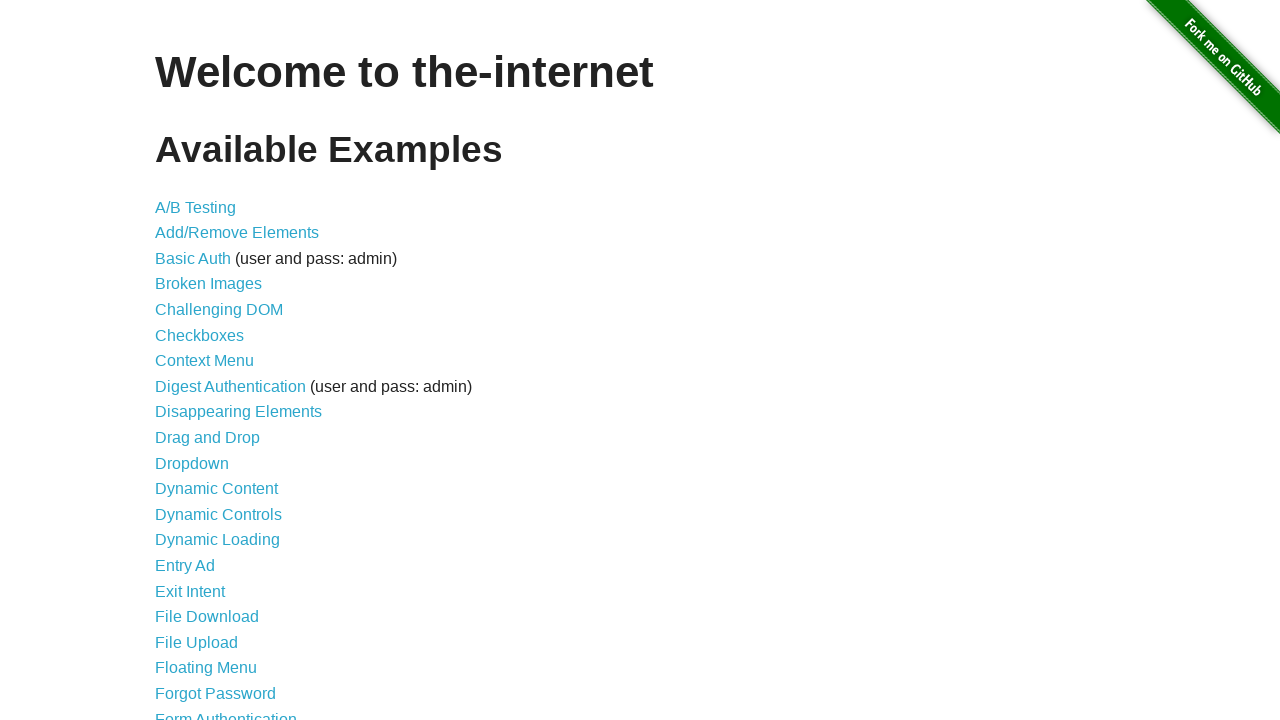

Navigated to the-internet.herokuapp.com
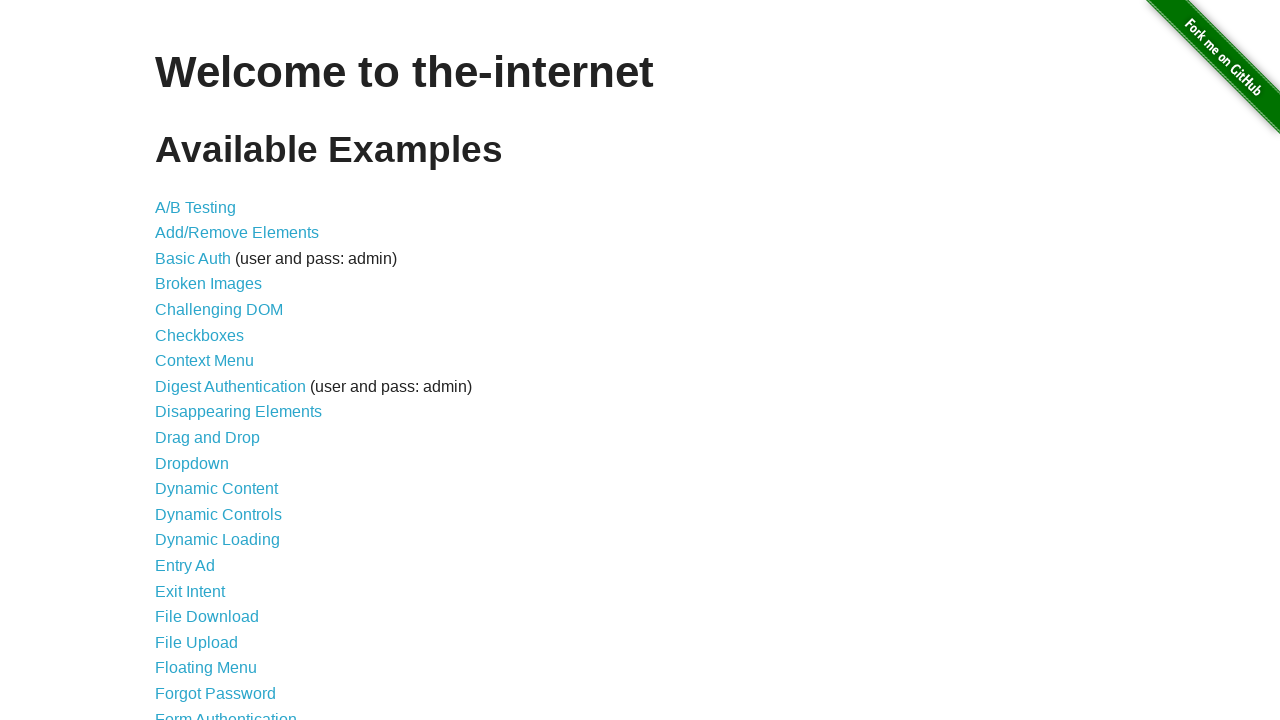

Injected jQuery library into the page
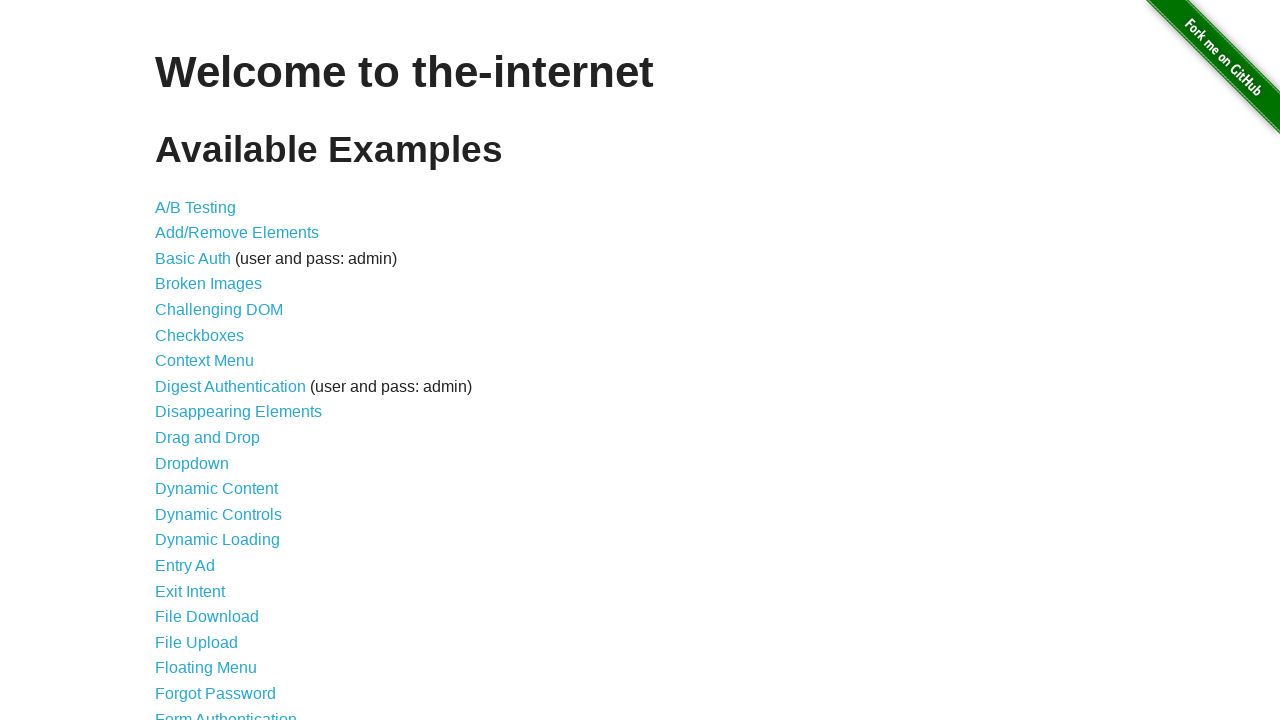

Loaded jQuery Growl JavaScript library
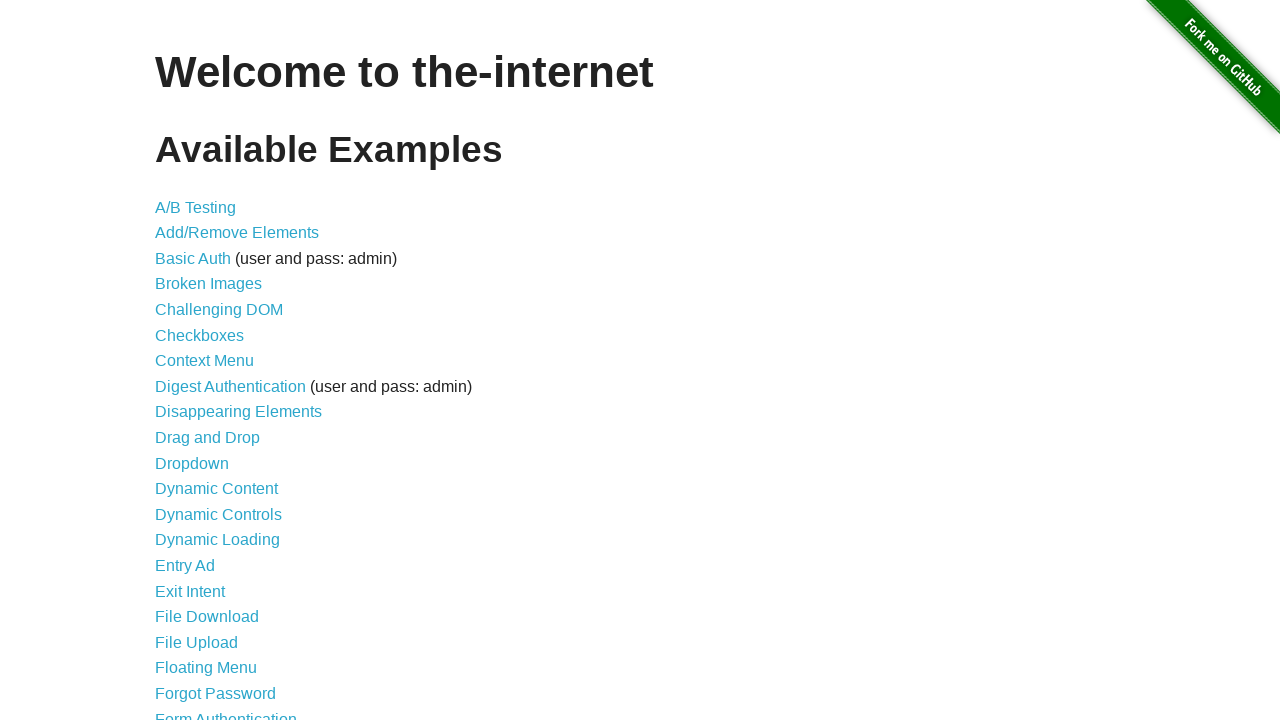

Added jQuery Growl CSS stylesheet to the page
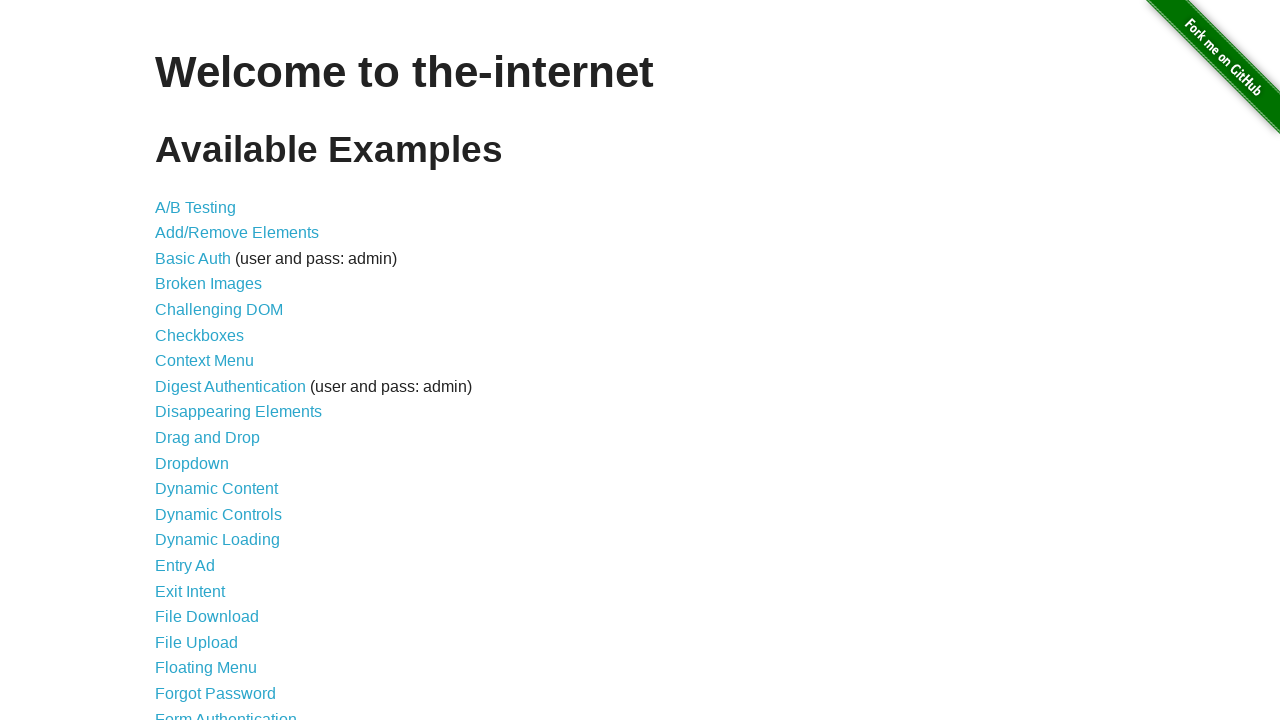

Waited for jQuery Growl libraries to load
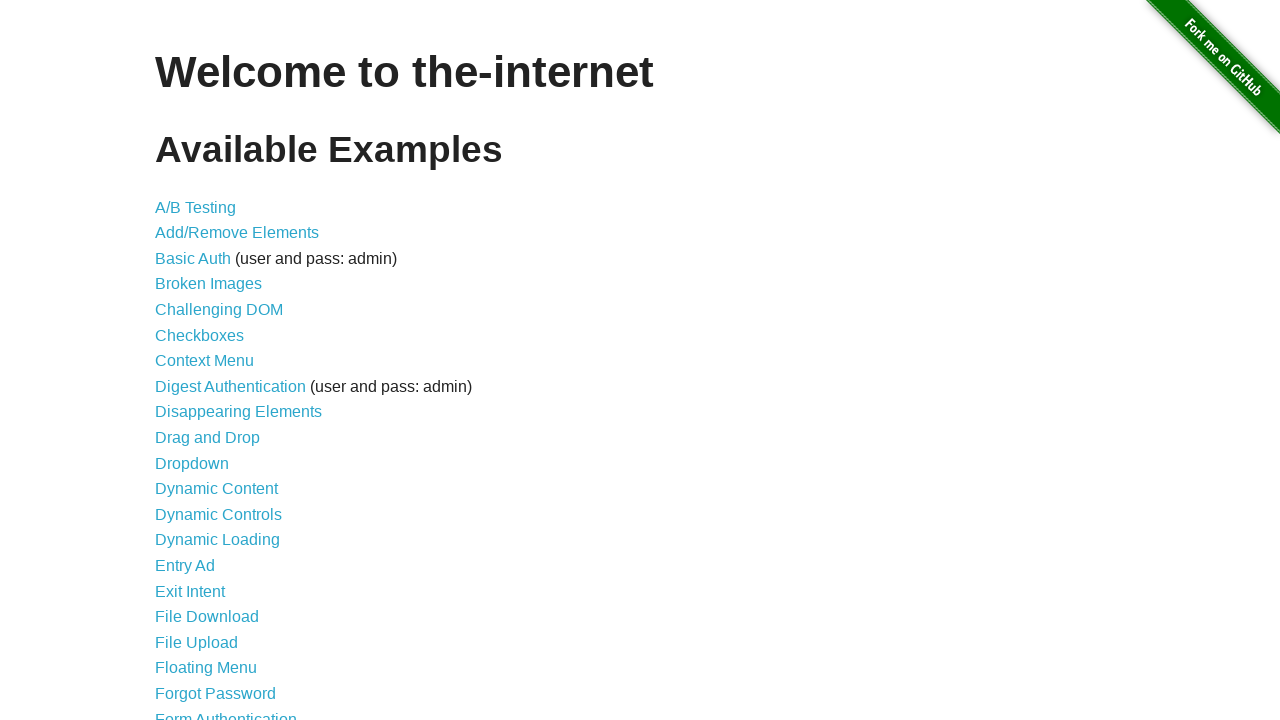

Displayed standard growl notification with title 'GET' and message '/'
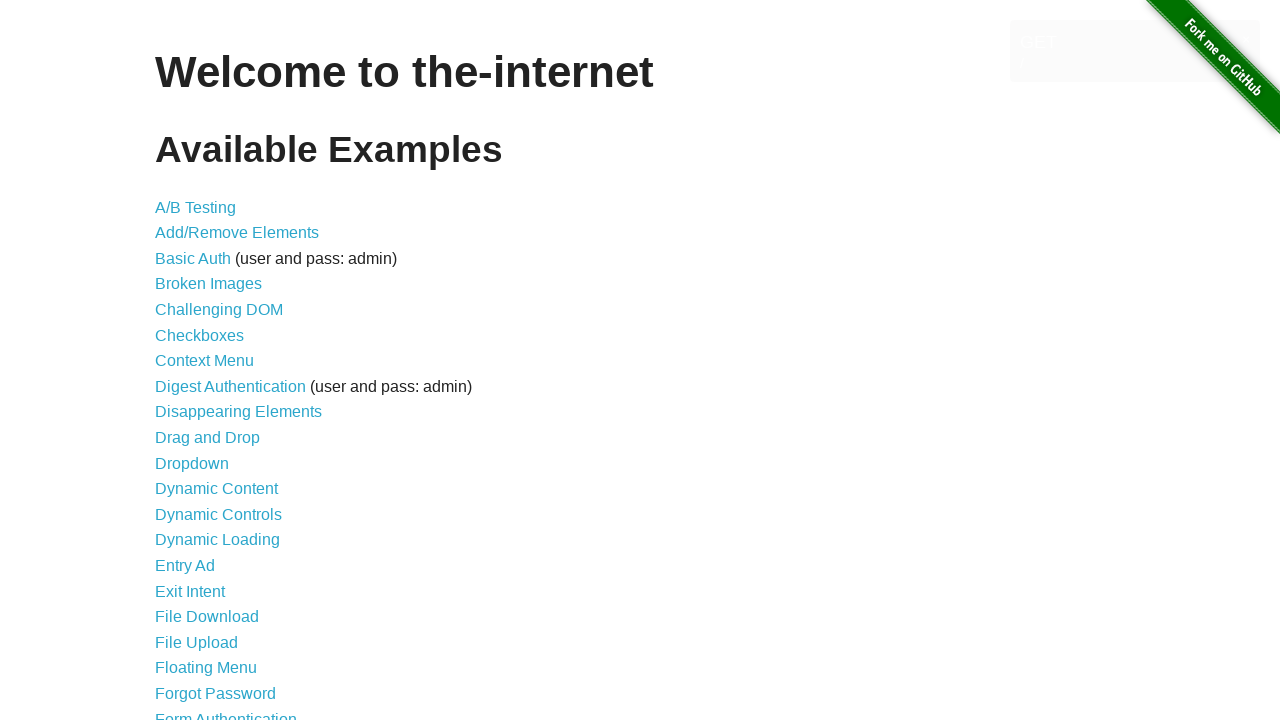

Displayed error growl notification
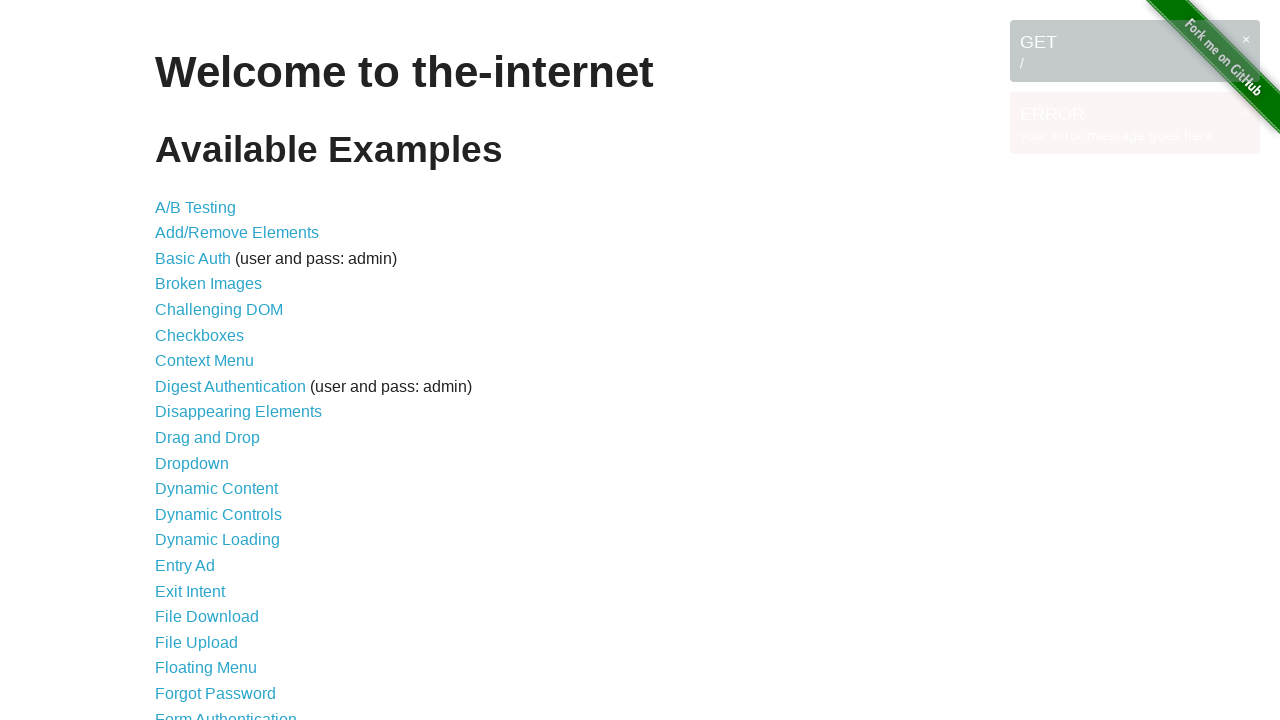

Displayed notice growl notification
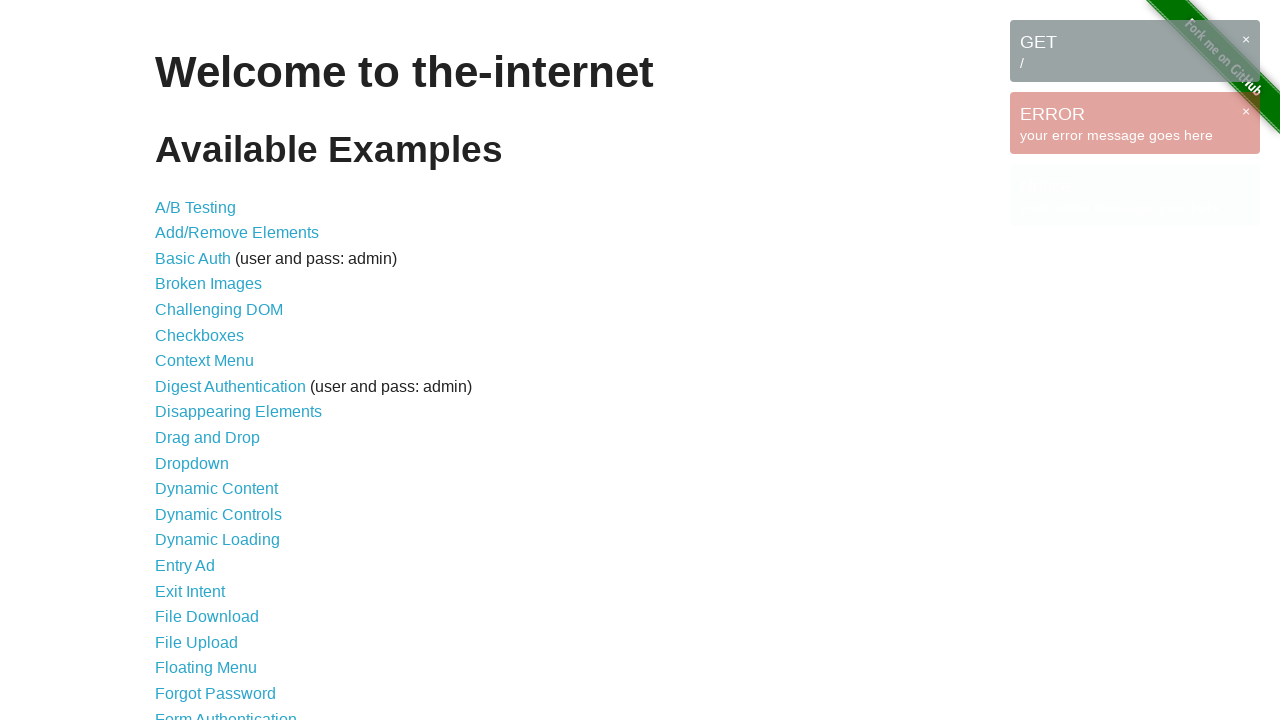

Displayed warning growl notification
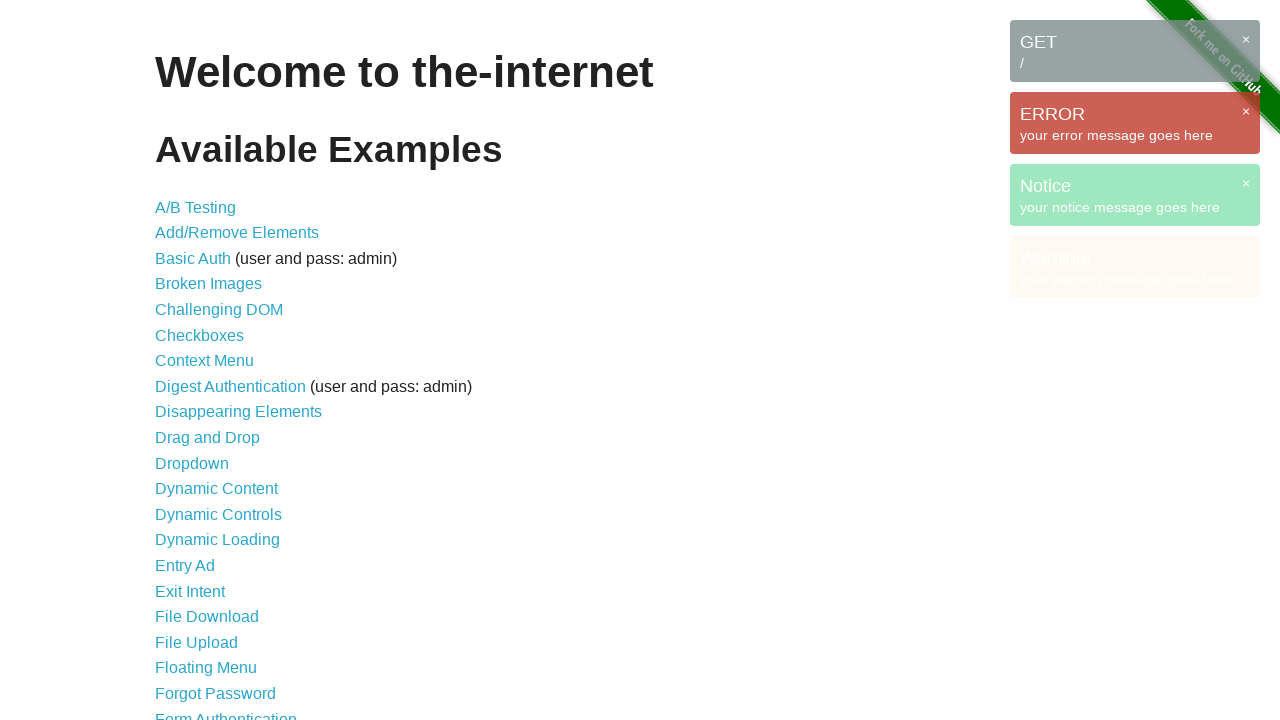

Waited 3 seconds to view all growl notifications
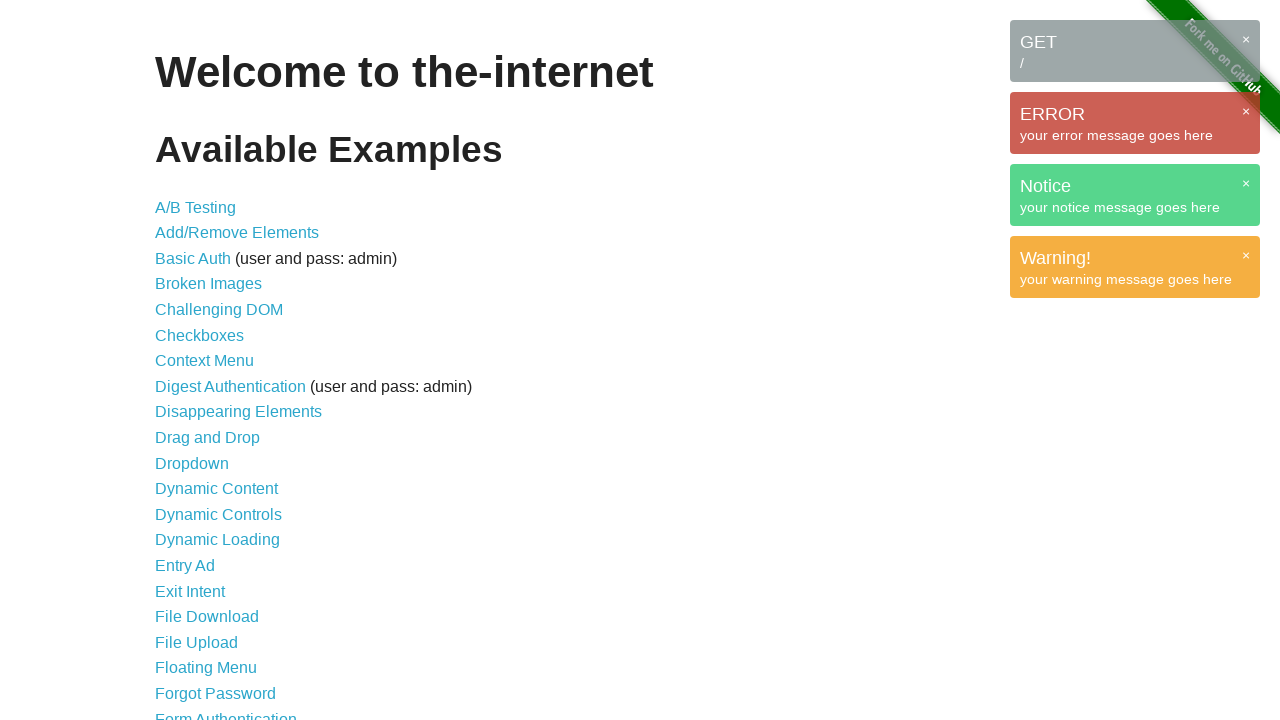

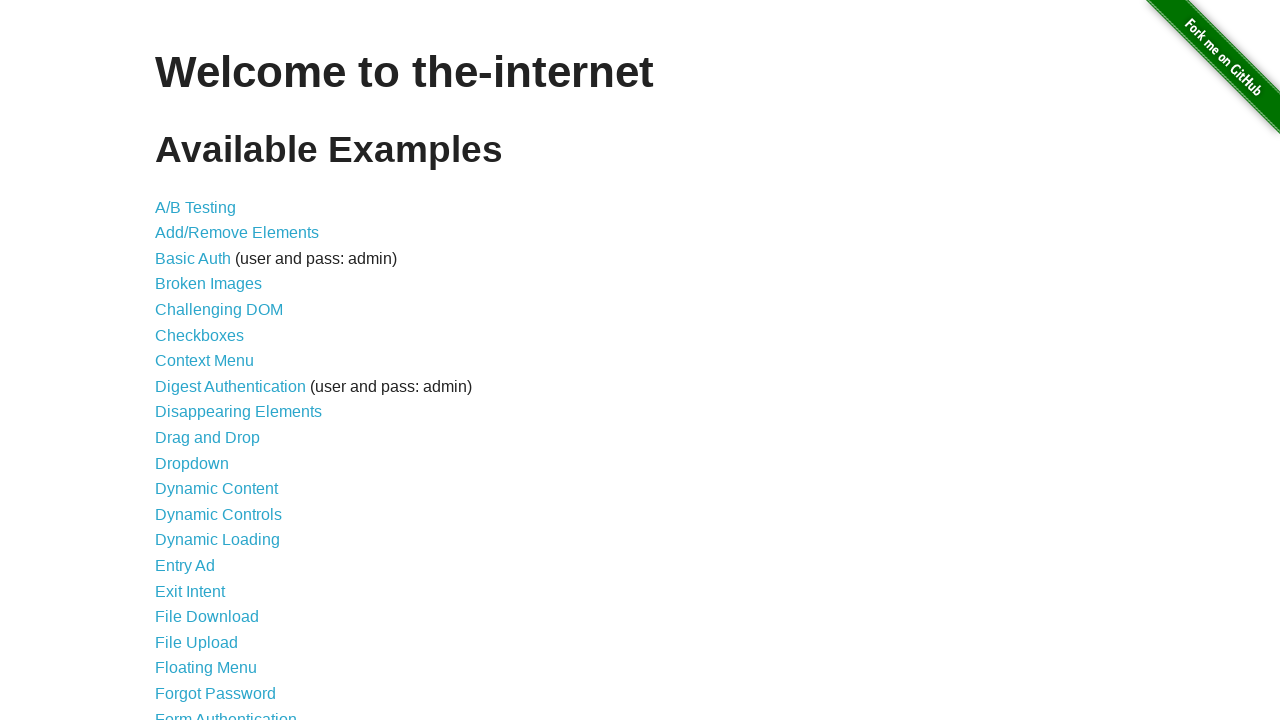